Verifies that the page title contains "Bell Integrator"

Starting URL: https://bellintegrator.ru/

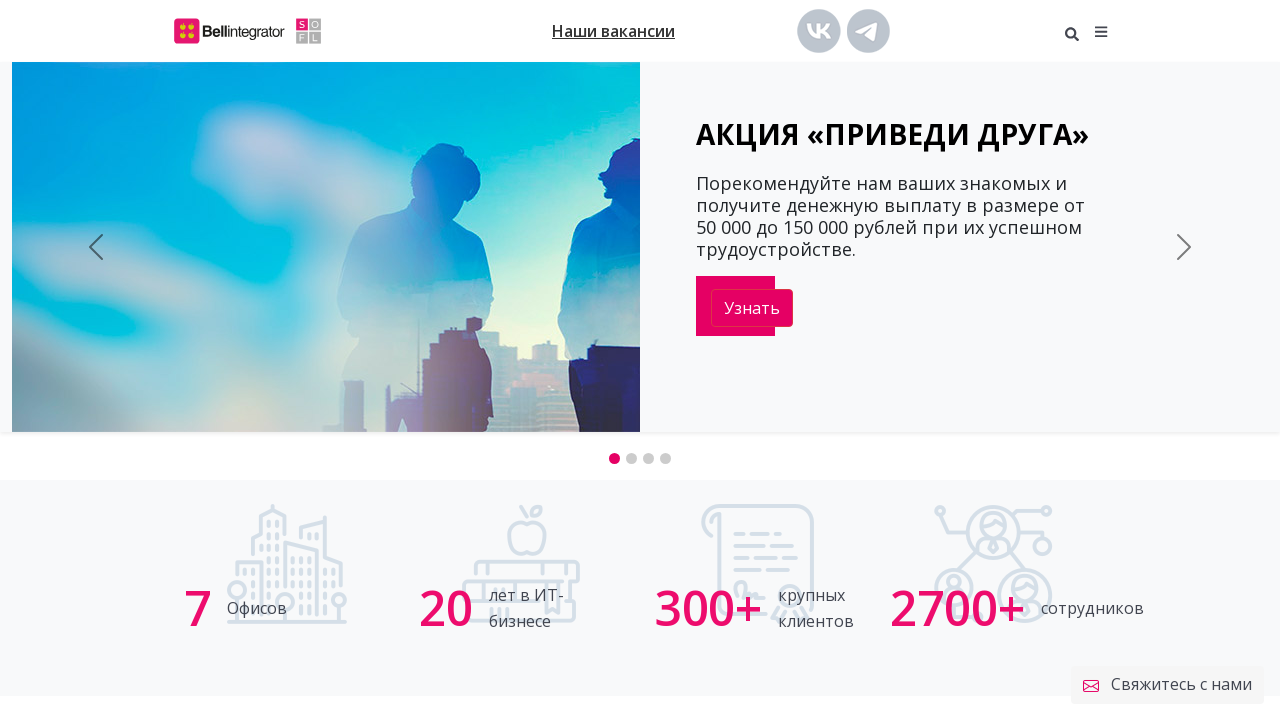

Retrieved page title
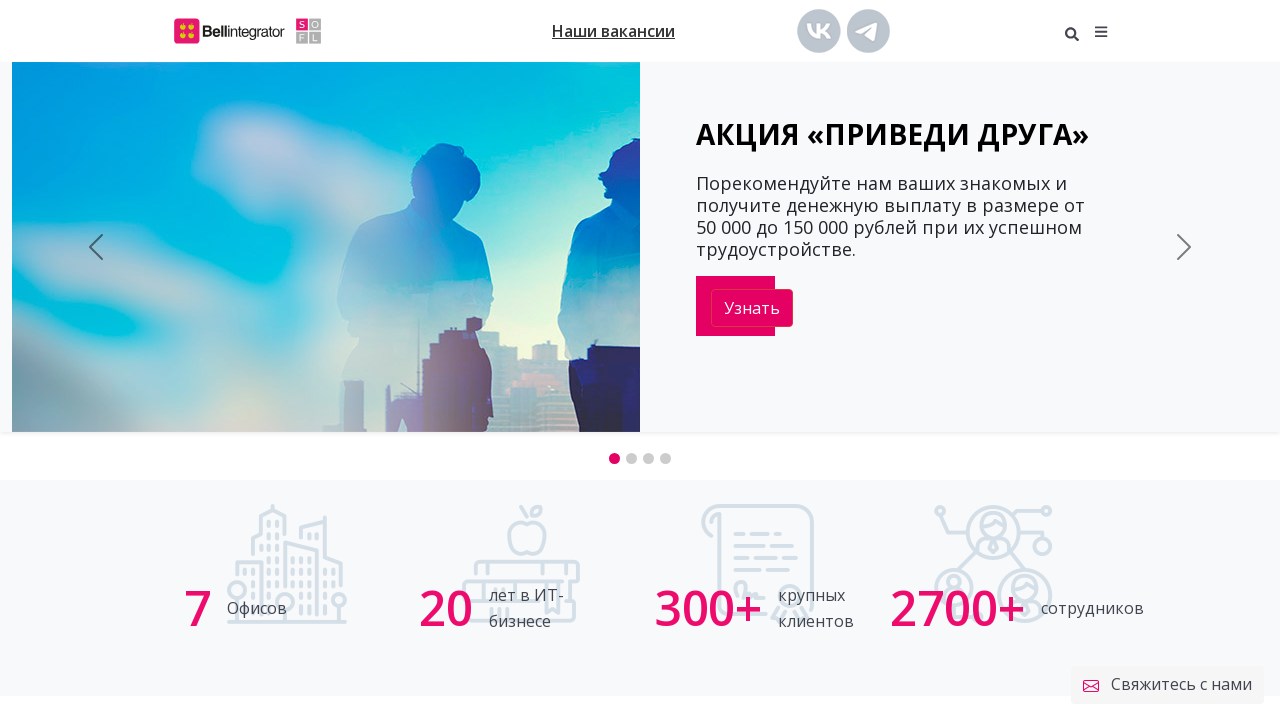

Verified that page title contains 'Bell Integrator'
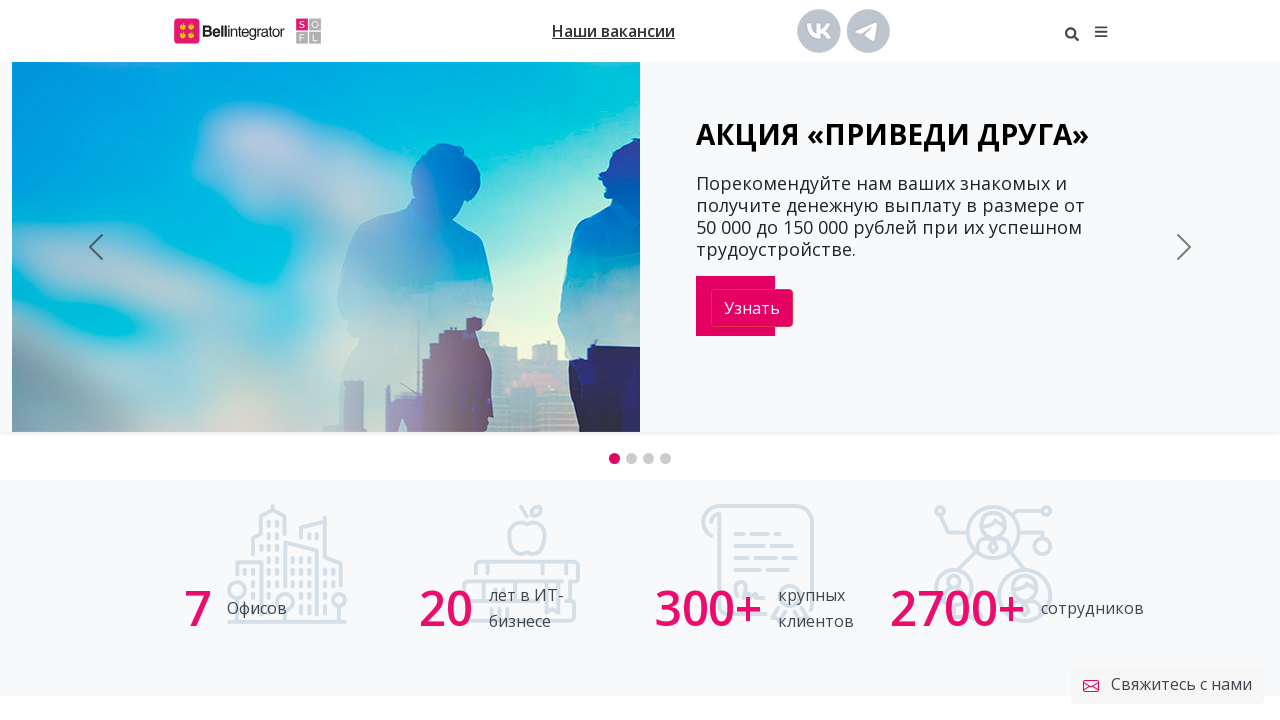

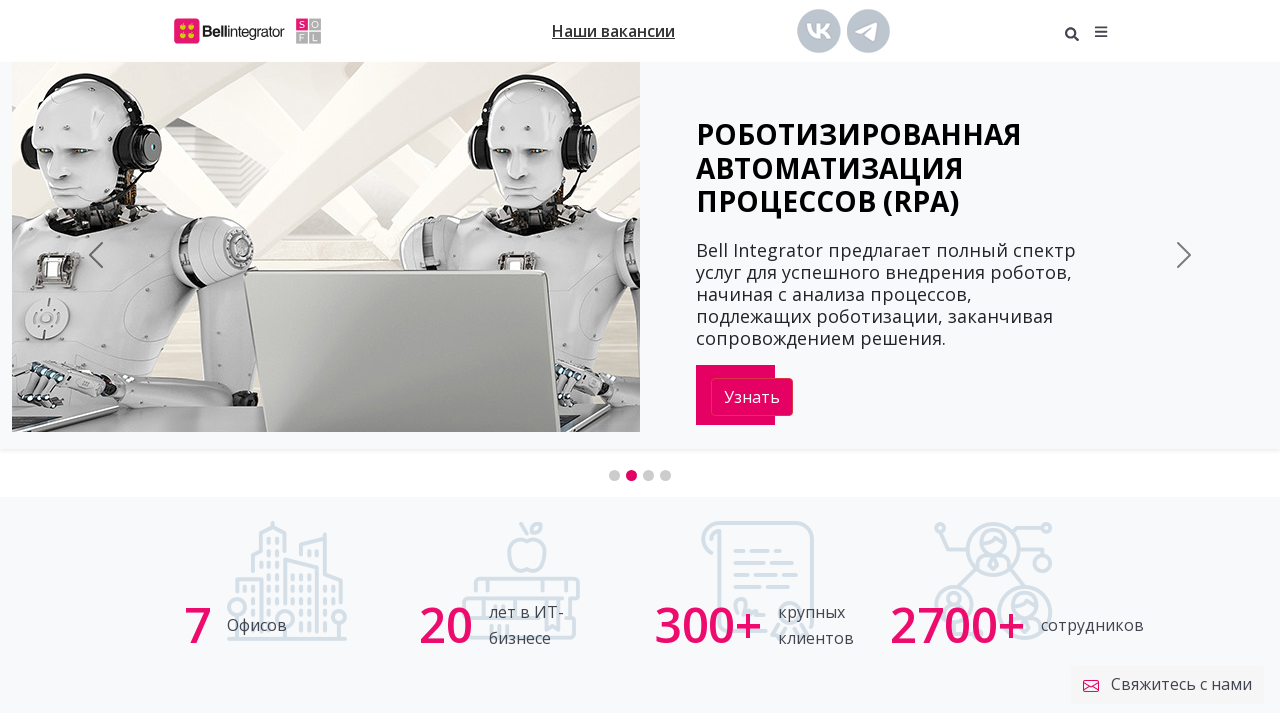